Tests that the text input field is cleared after adding a todo item

Starting URL: https://demo.playwright.dev/todomvc

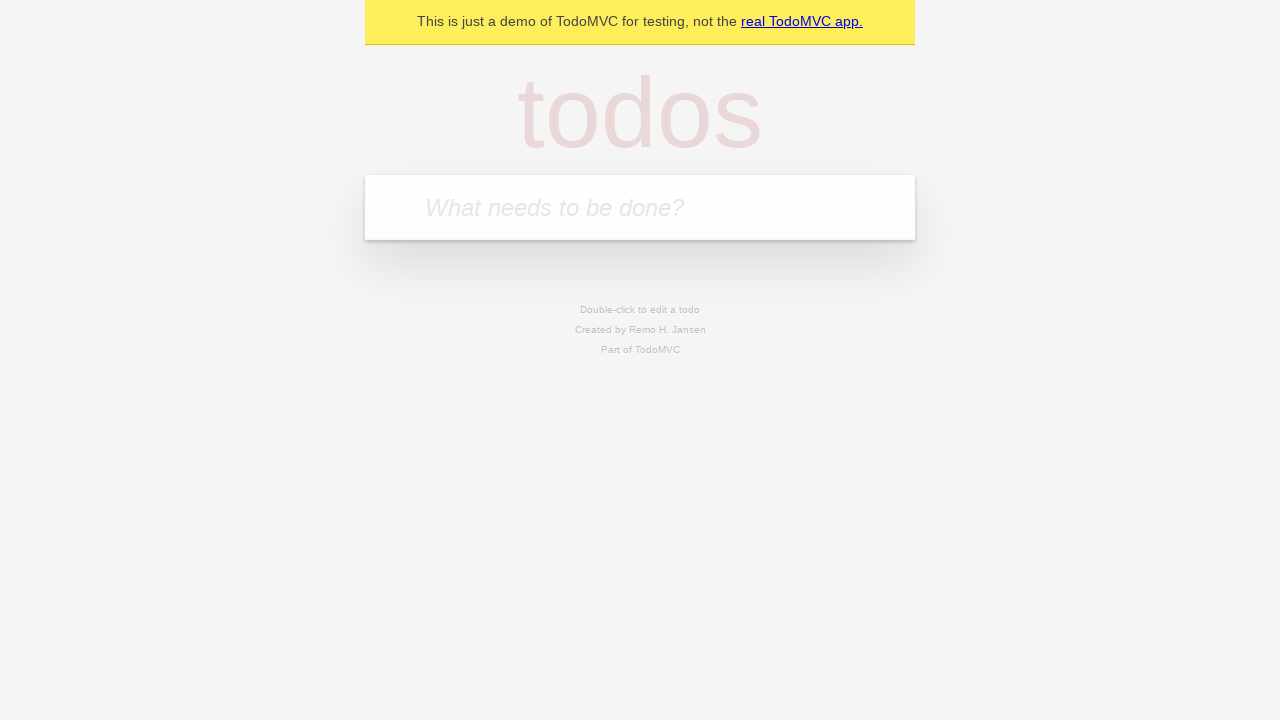

Located the todo input field
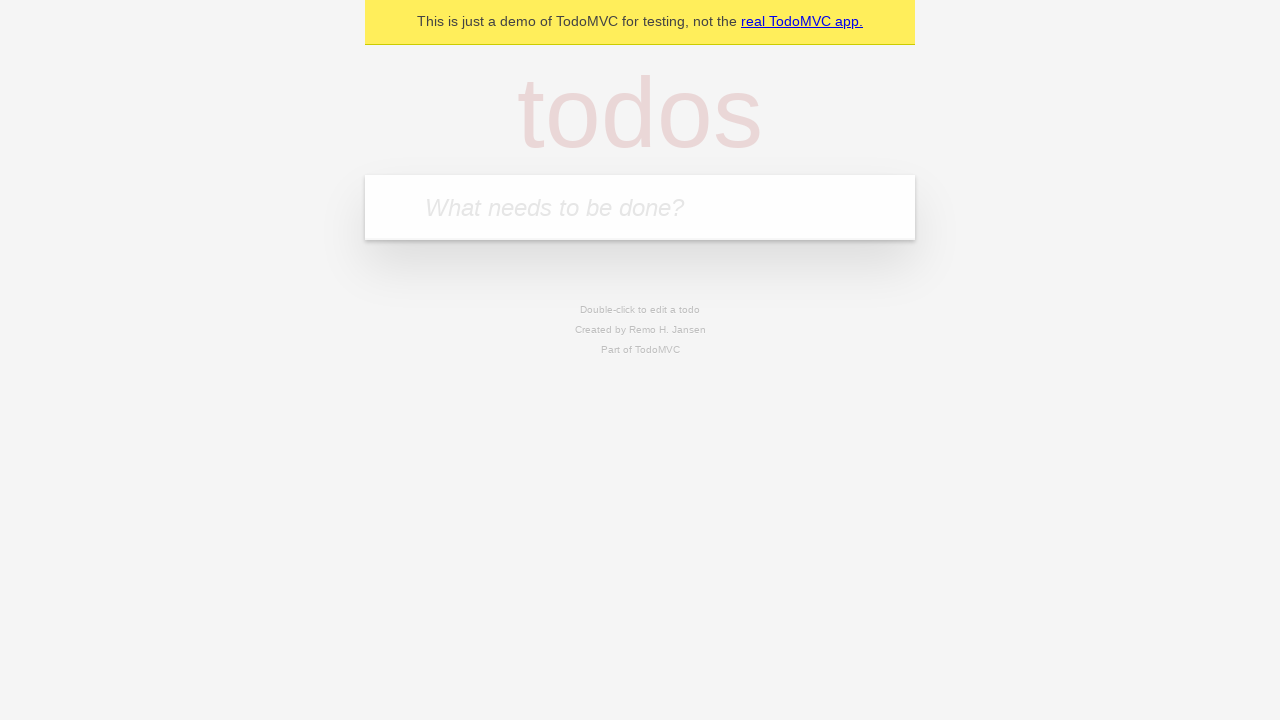

Filled input field with 'buy some cheese' on internal:attr=[placeholder="What needs to be done?"i]
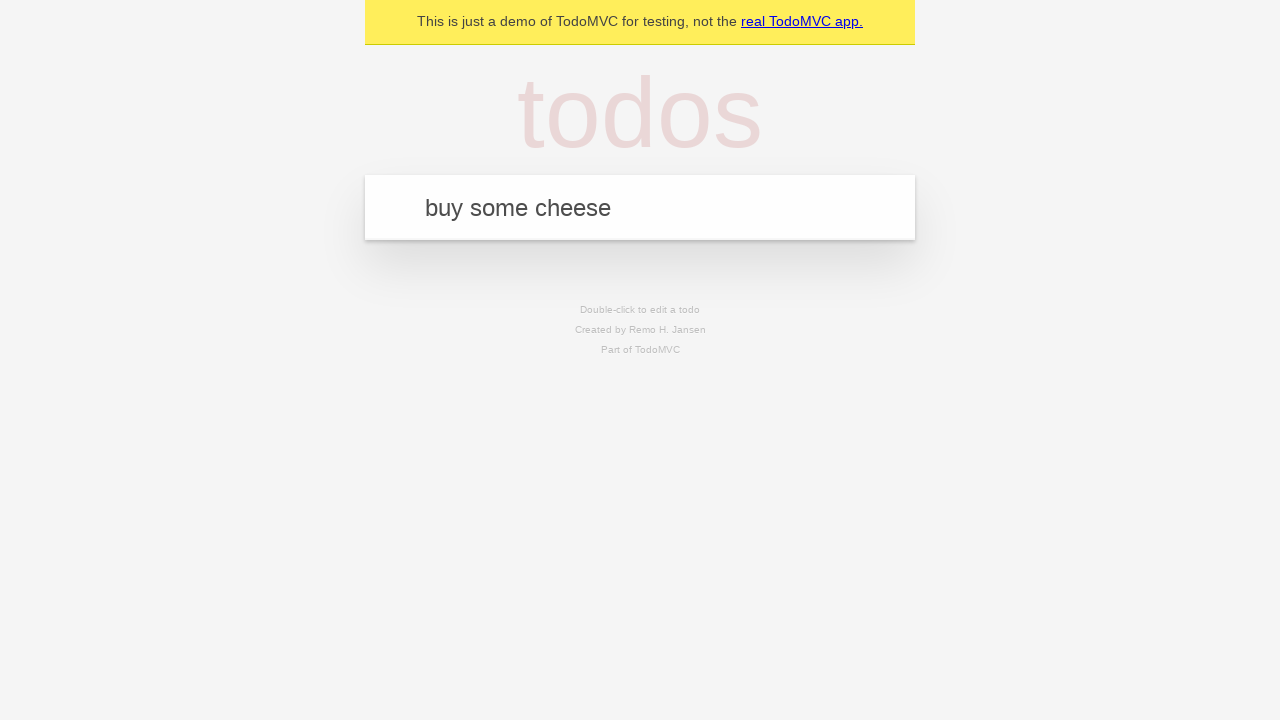

Pressed Enter to add the todo item on internal:attr=[placeholder="What needs to be done?"i]
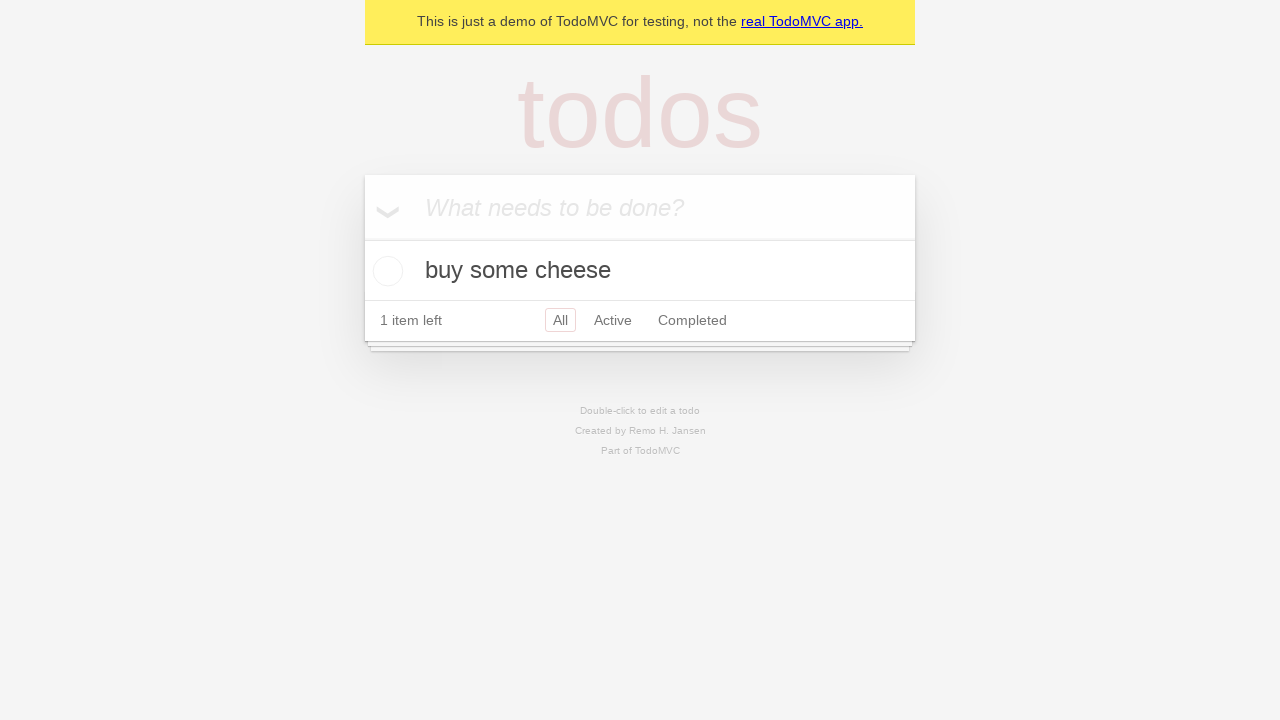

Todo item was added and rendered in the list
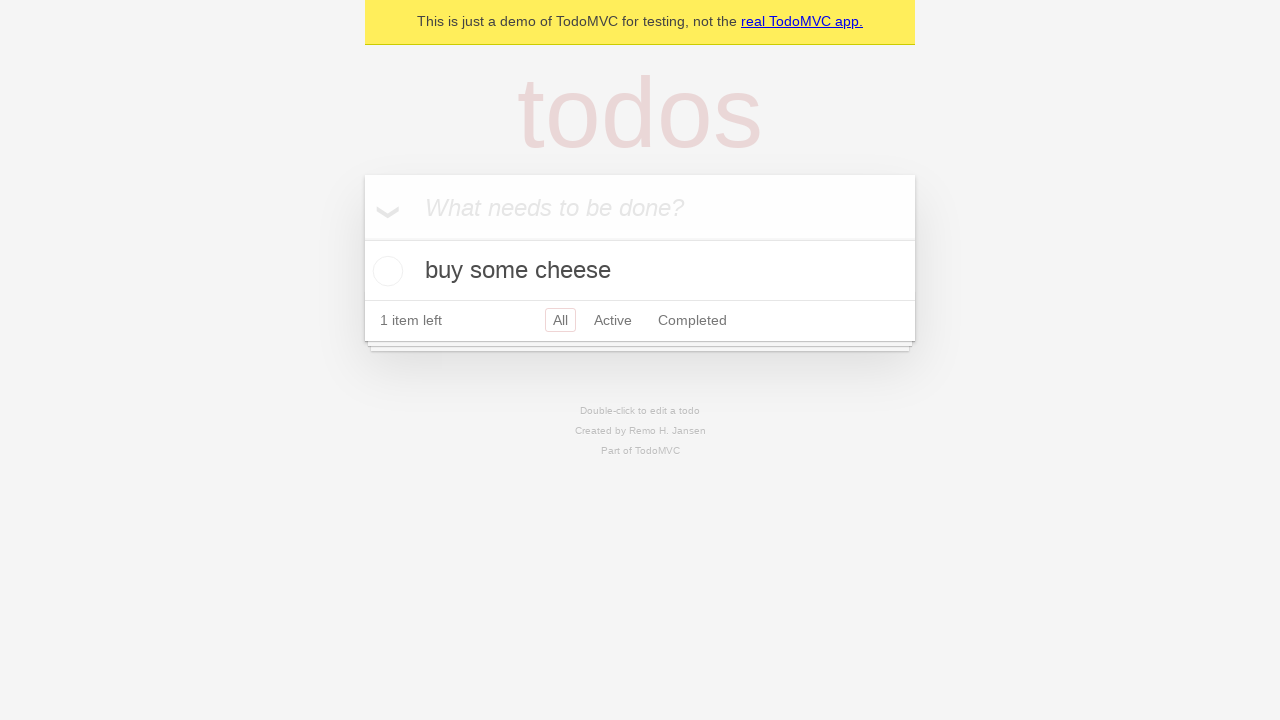

Verified that the text input field was cleared after adding the item
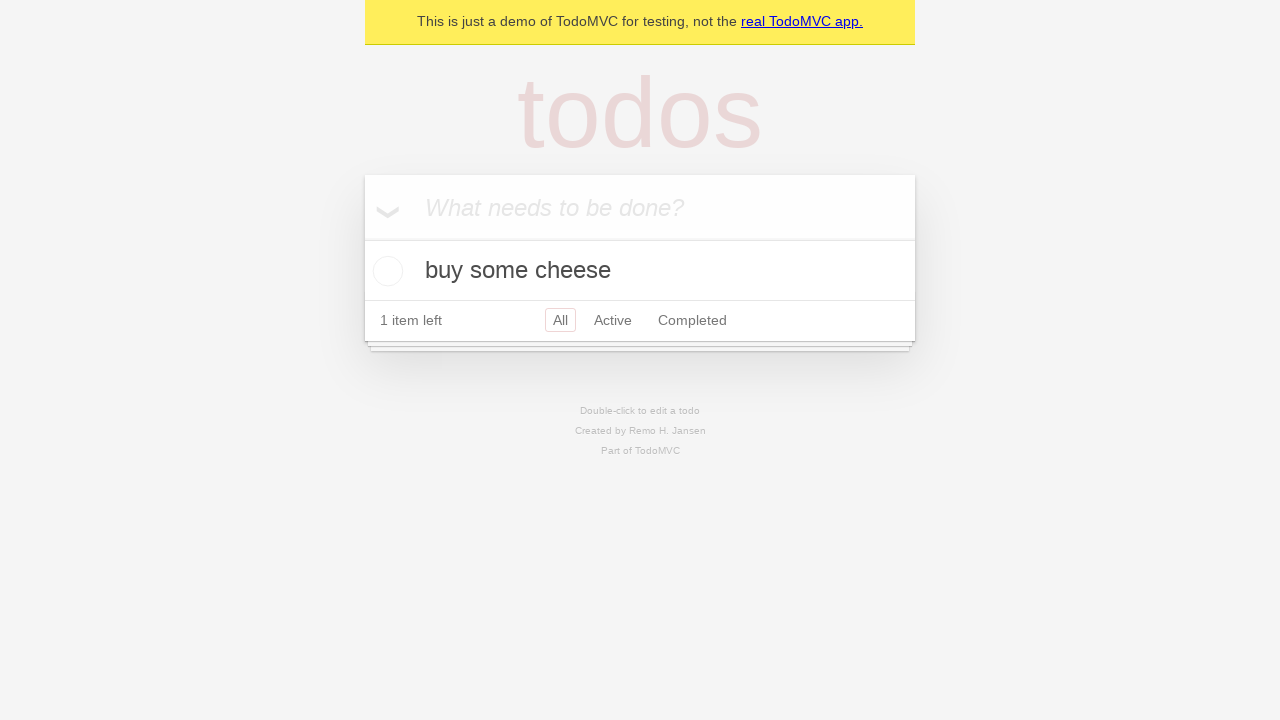

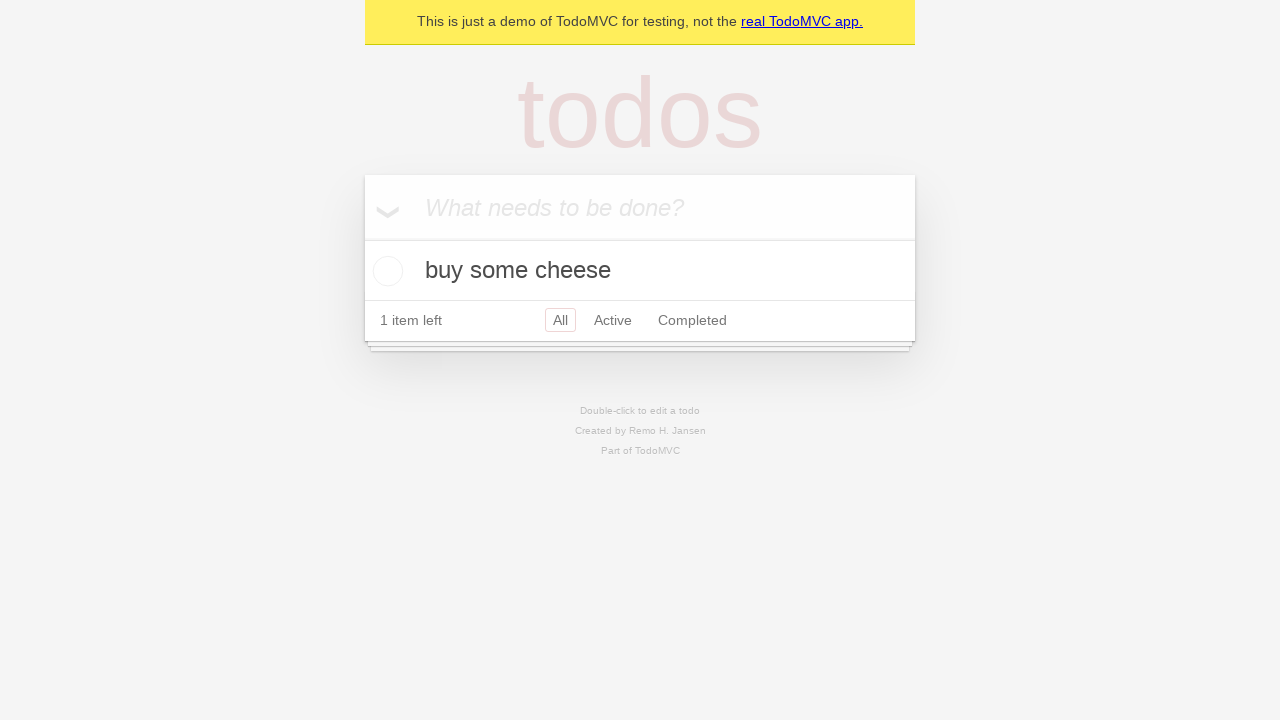